Tests an e-commerce grocery shopping flow by adding specific items (Cucumber, Broccoli, Beetroot) to cart, proceeding to checkout, and applying a promo code

Starting URL: https://rahulshettyacademy.com/seleniumPractise/

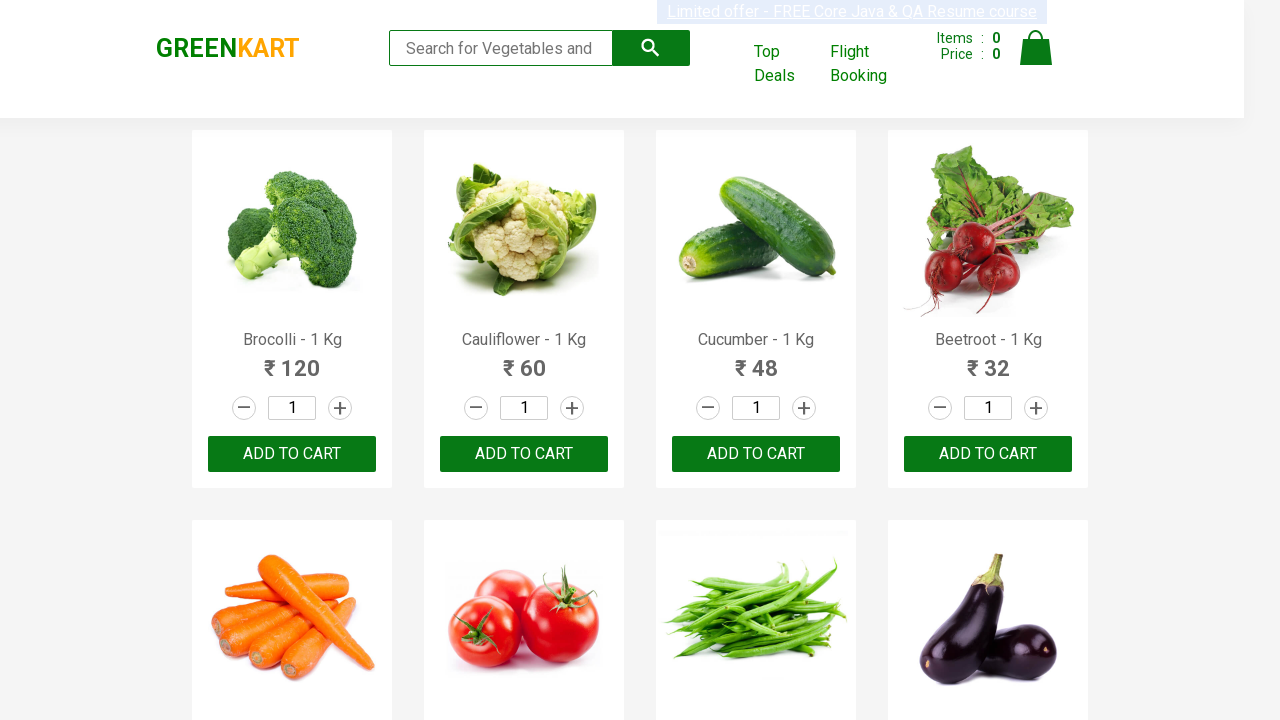

Waited for product names to load on the page
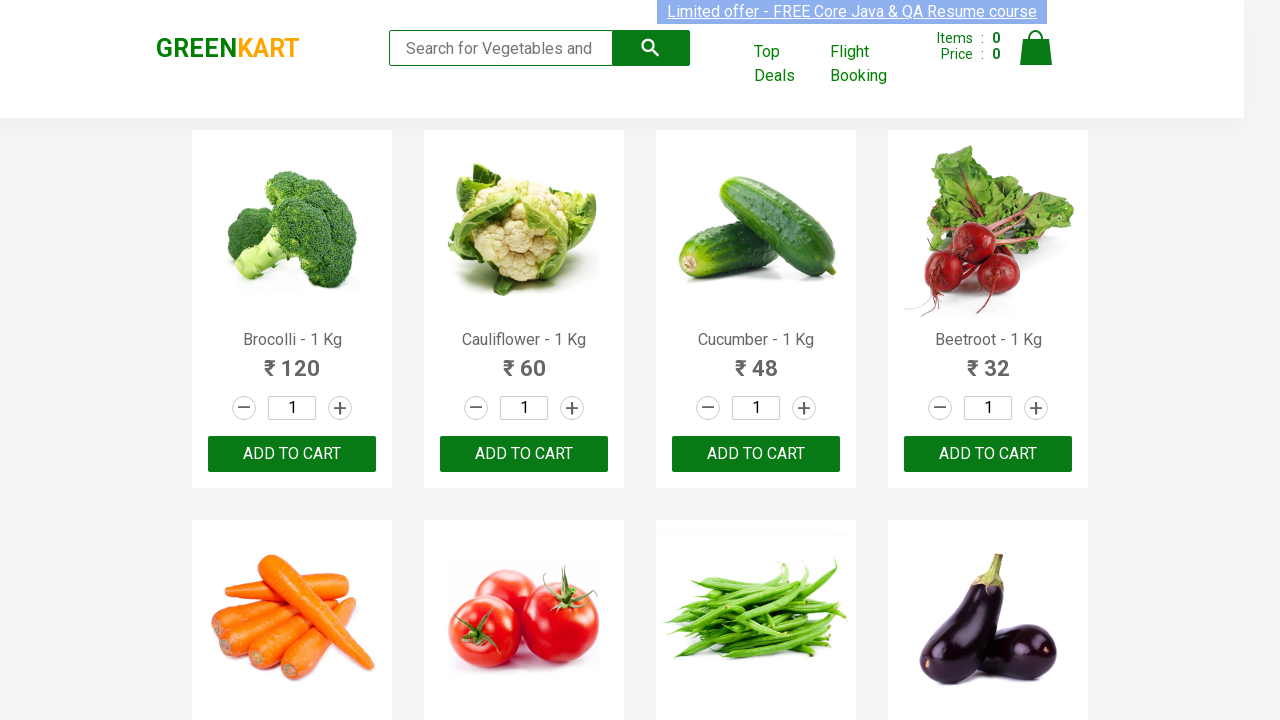

Retrieved all product elements from the page
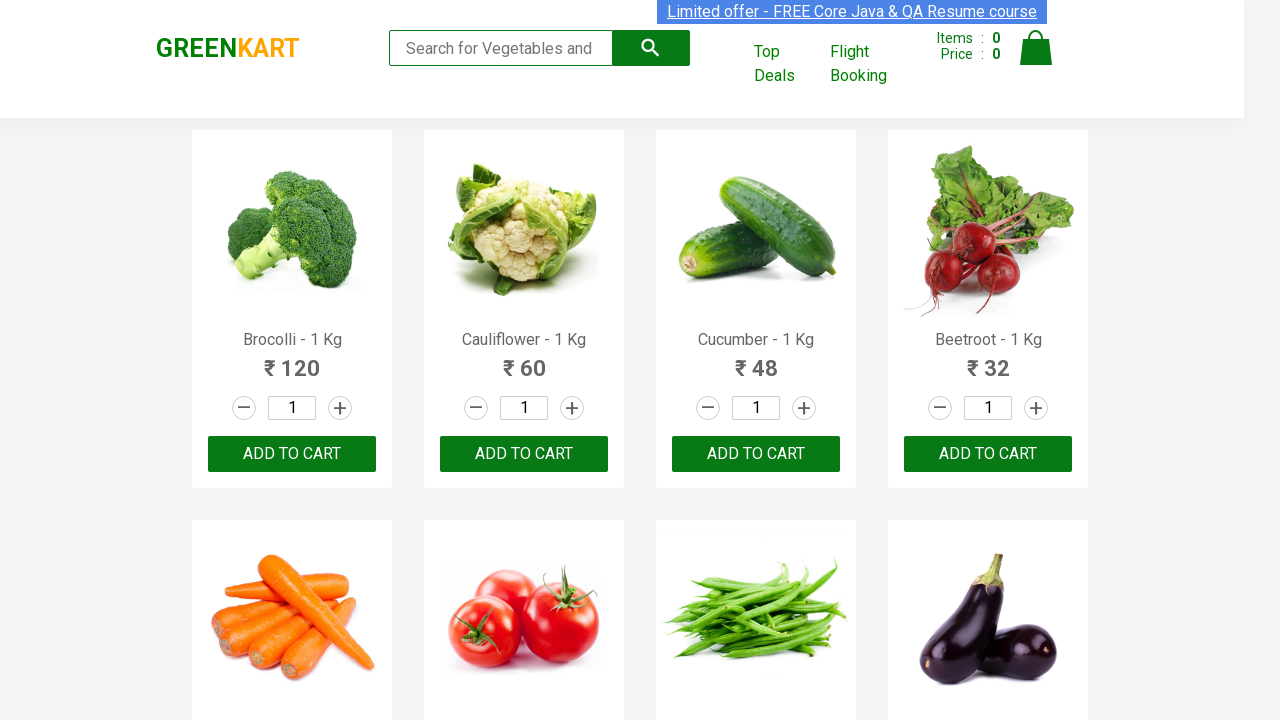

Added Brocolli to cart at (292, 454) on xpath=//div[@class='product-action']/button >> nth=0
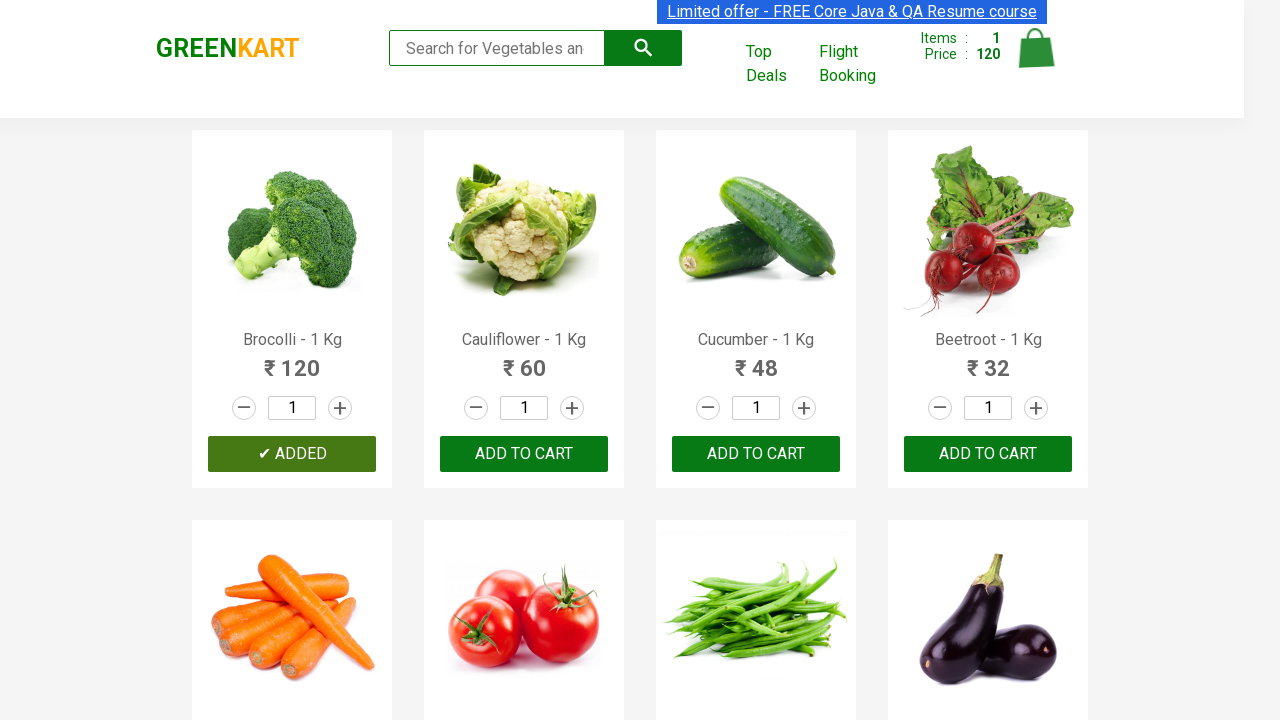

Added Cucumber to cart at (756, 454) on xpath=//div[@class='product-action']/button >> nth=2
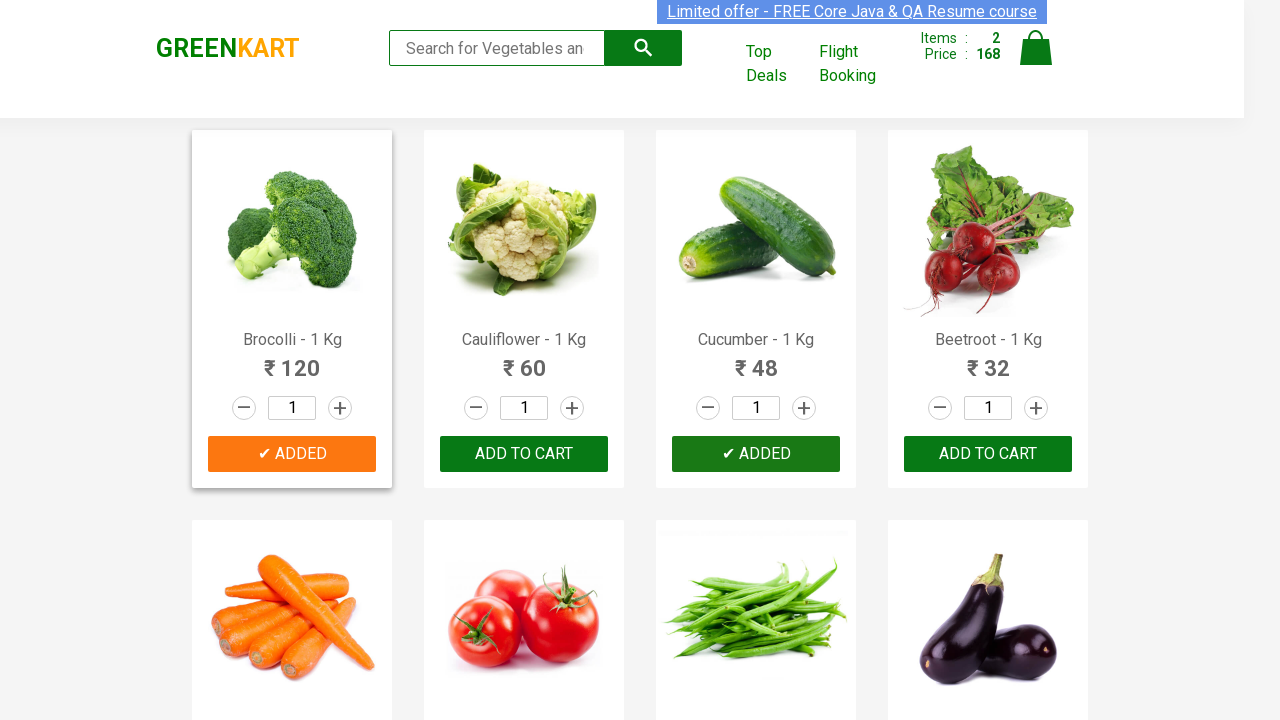

Added Beetroot to cart at (988, 454) on xpath=//div[@class='product-action']/button >> nth=3
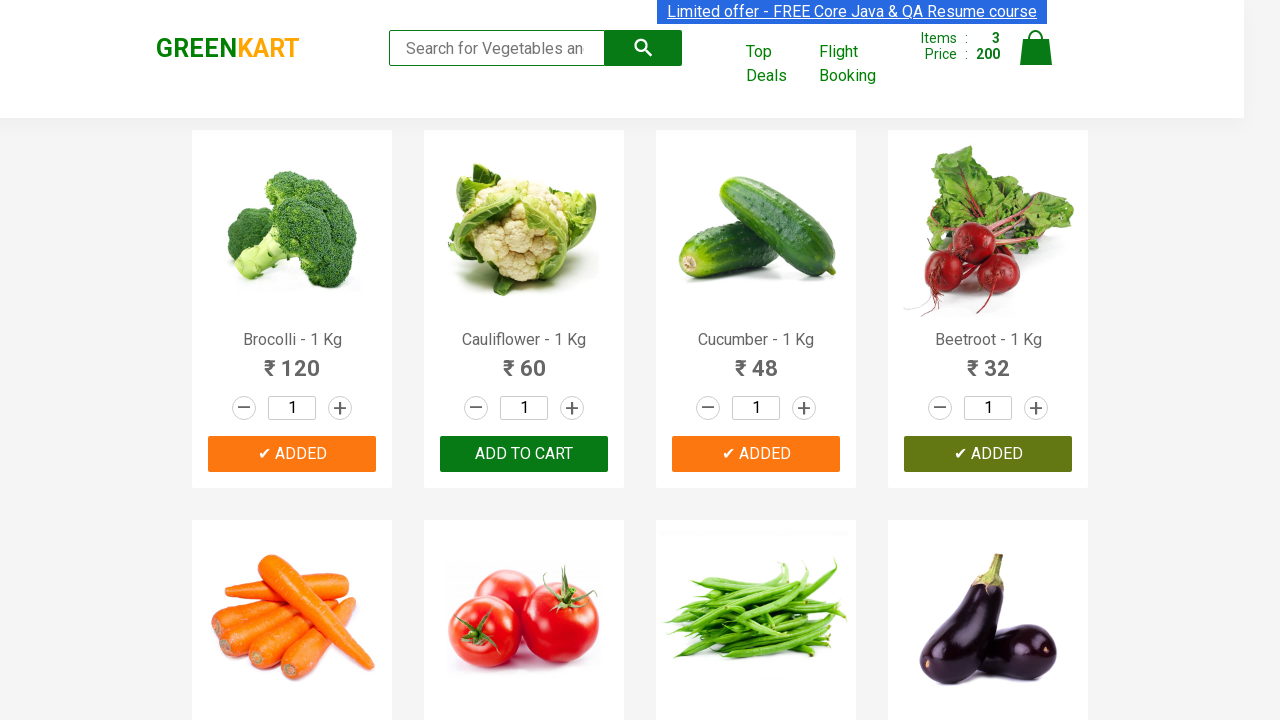

Clicked on cart icon at (1036, 48) on img[alt='Cart']
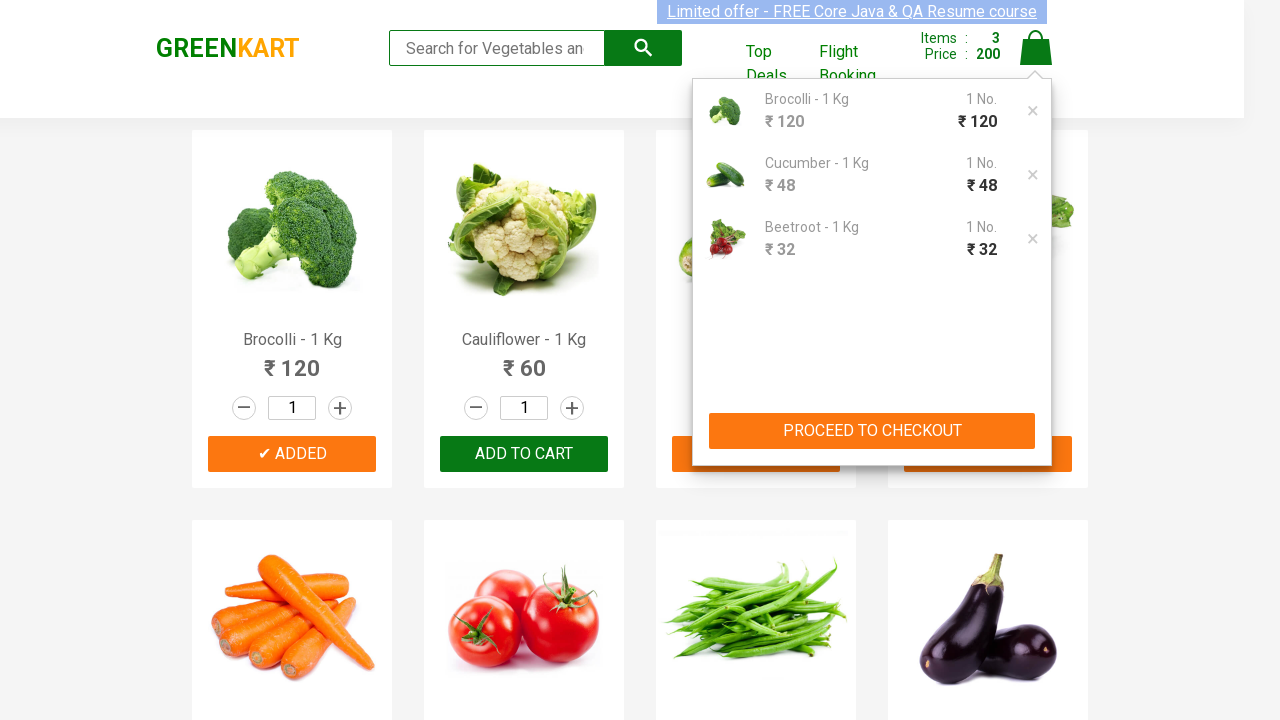

Clicked proceed to checkout button at (872, 431) on xpath=//button[contains(text(),'PROCEED TO CHECKOUT')]
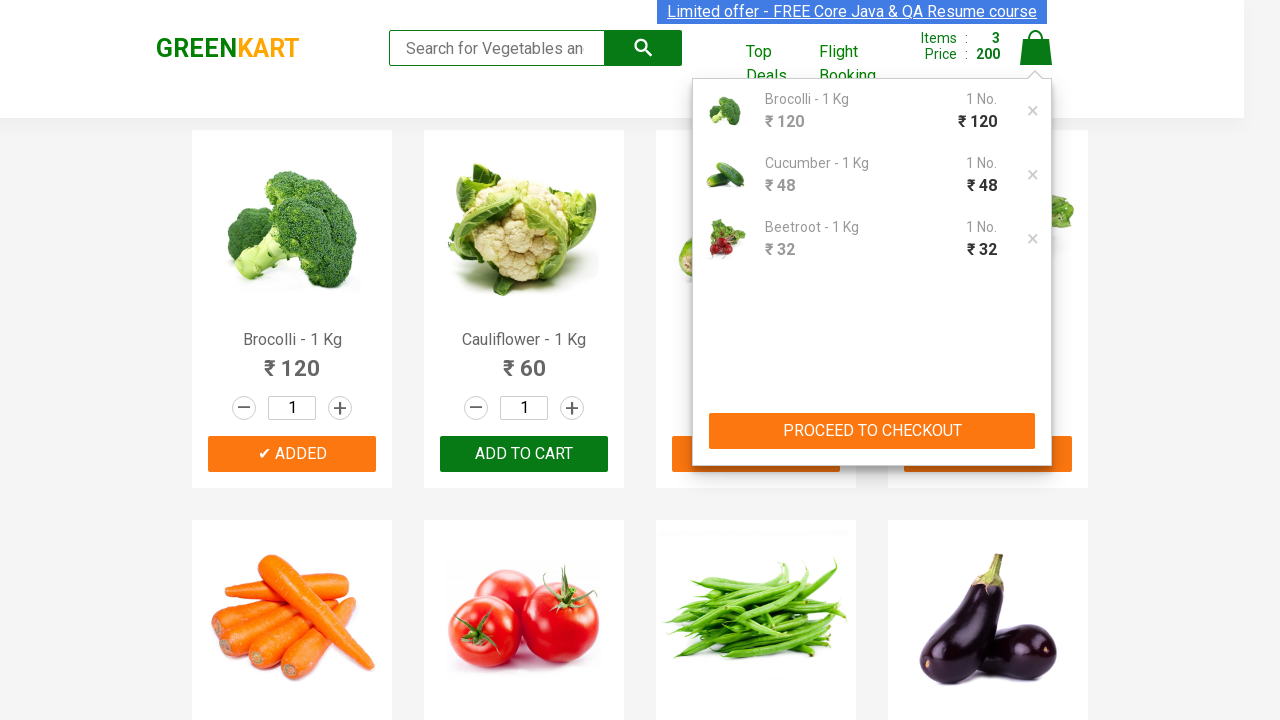

Waited for promo code input field to become visible
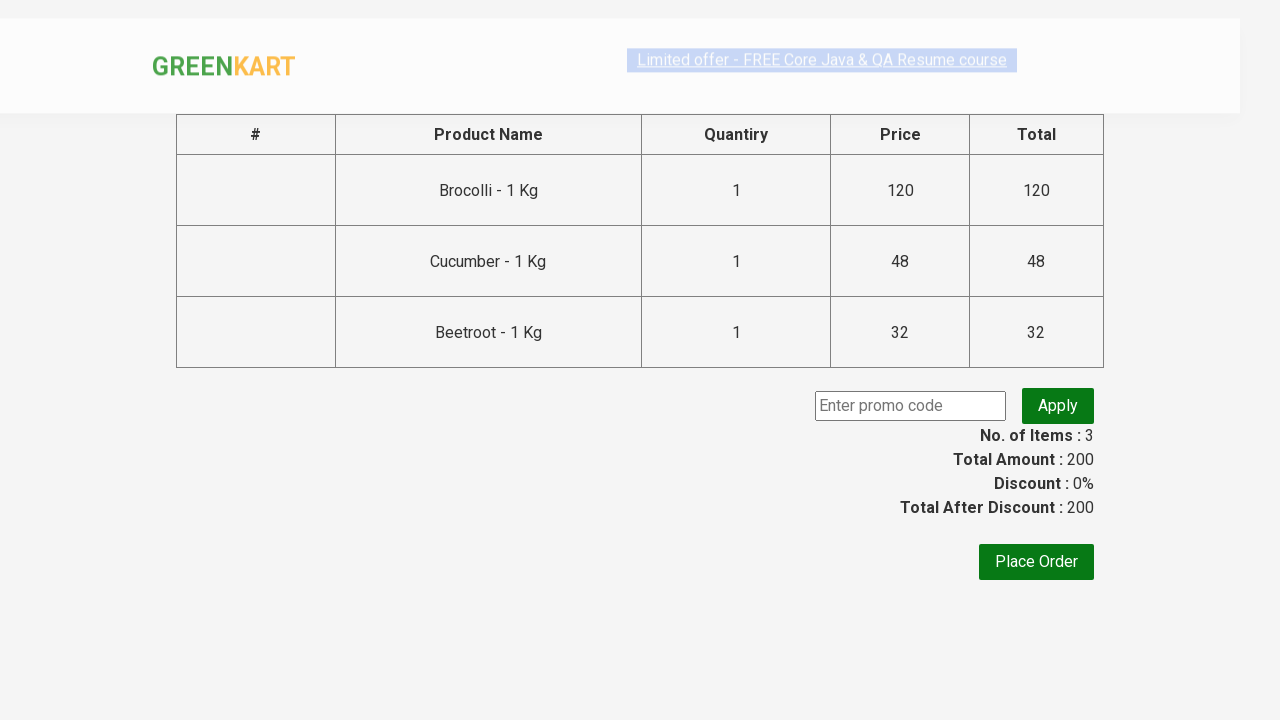

Entered promo code 'rahulshettyacademy' into the input field on input.promoCode
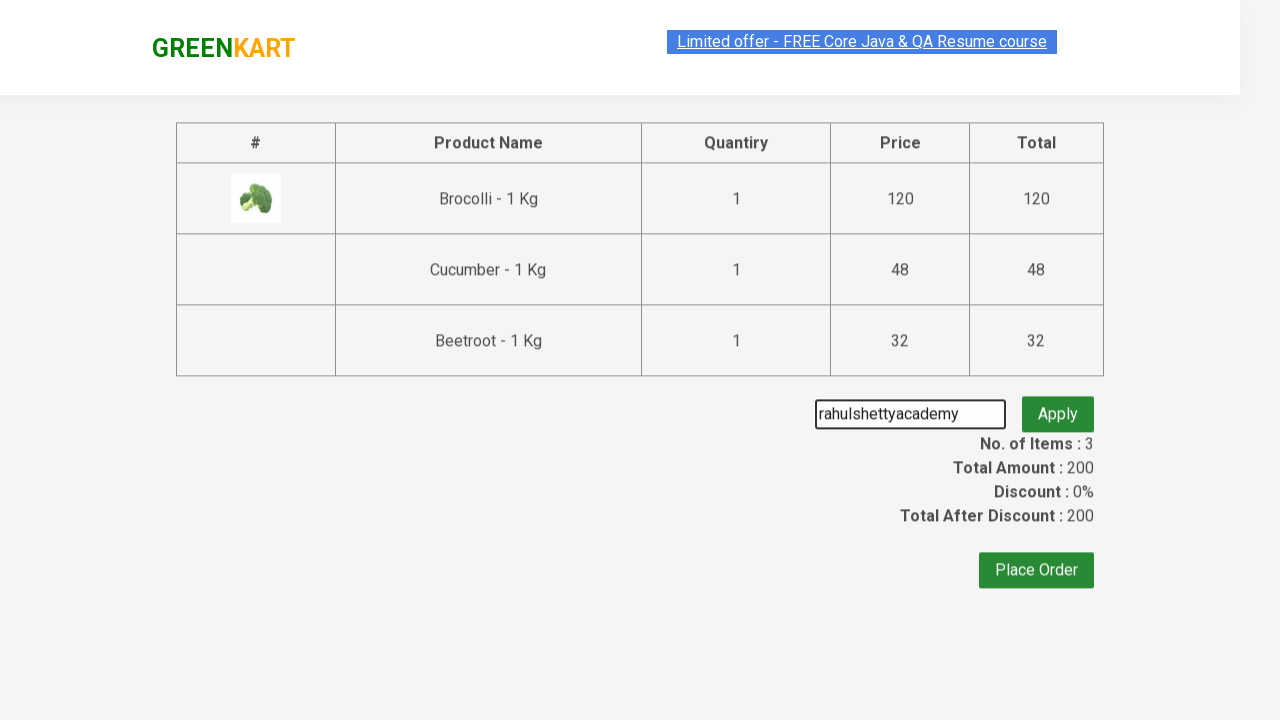

Clicked apply promo code button at (1058, 406) on button.promoBtn
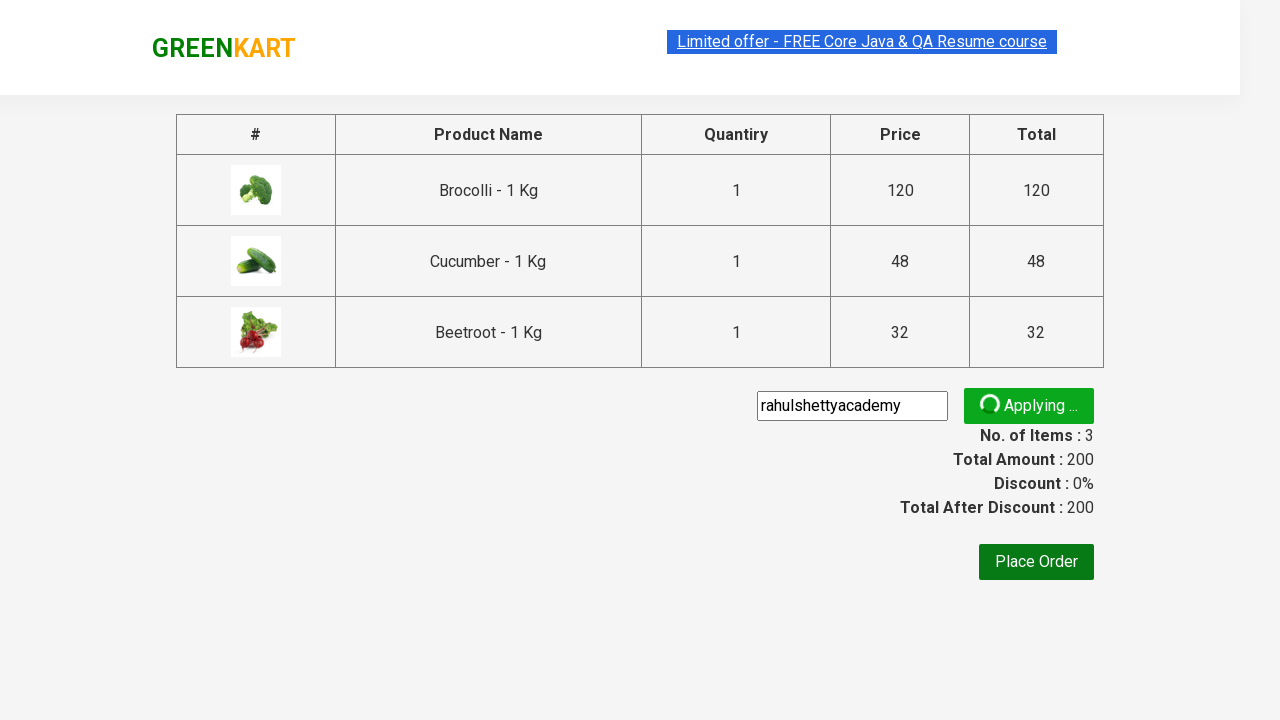

Waited for promo code validation message to appear
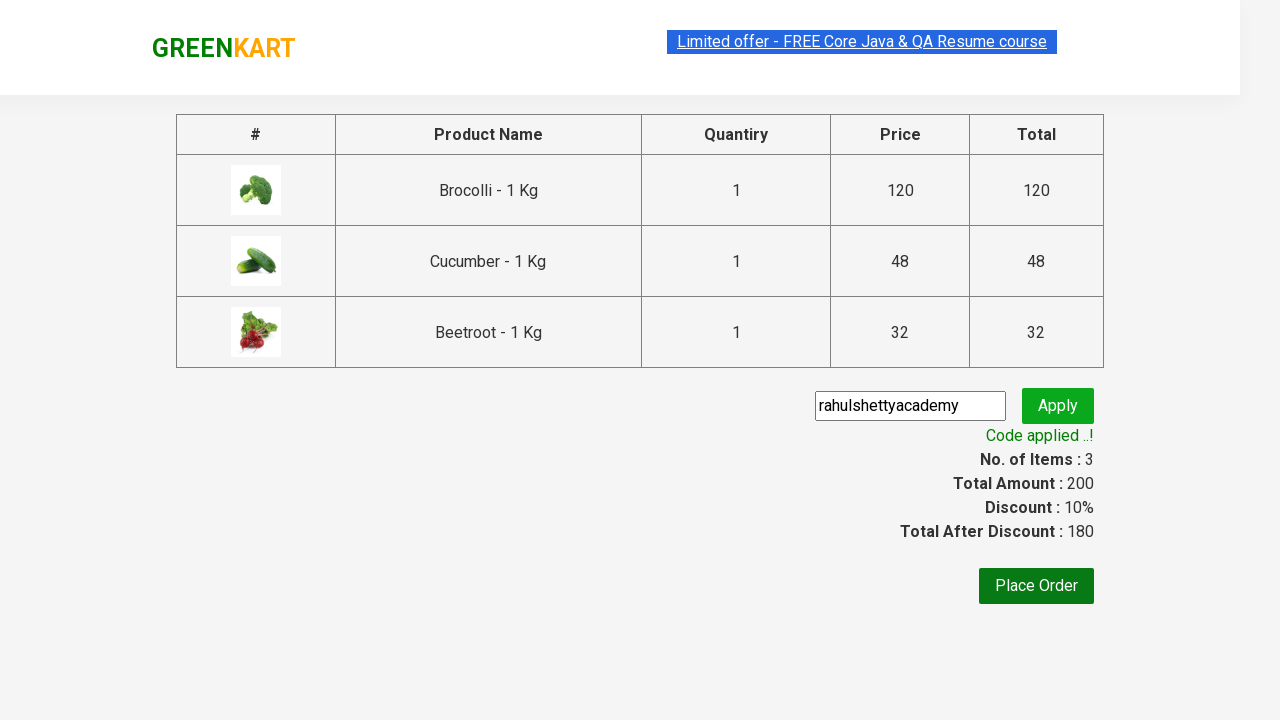

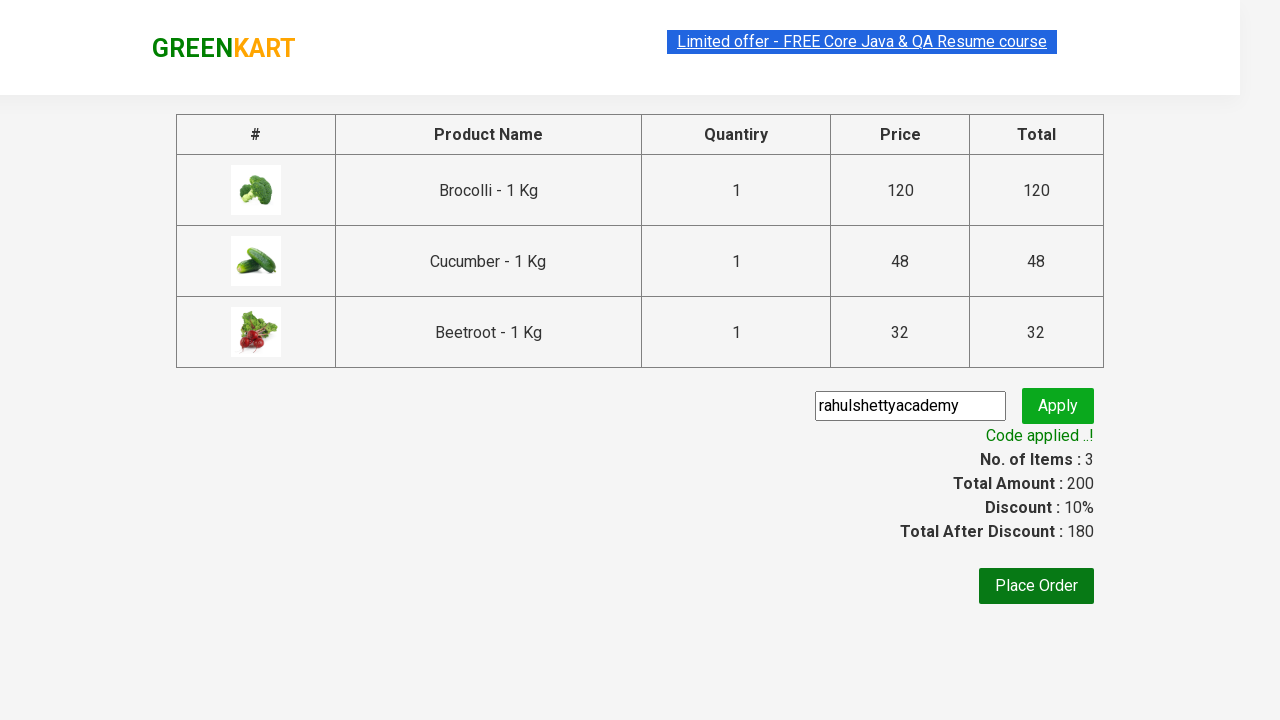